Tests drag and drop functionality by dragging elements between two columns on the page

Starting URL: http://the-internet.herokuapp.com/drag_and_drop

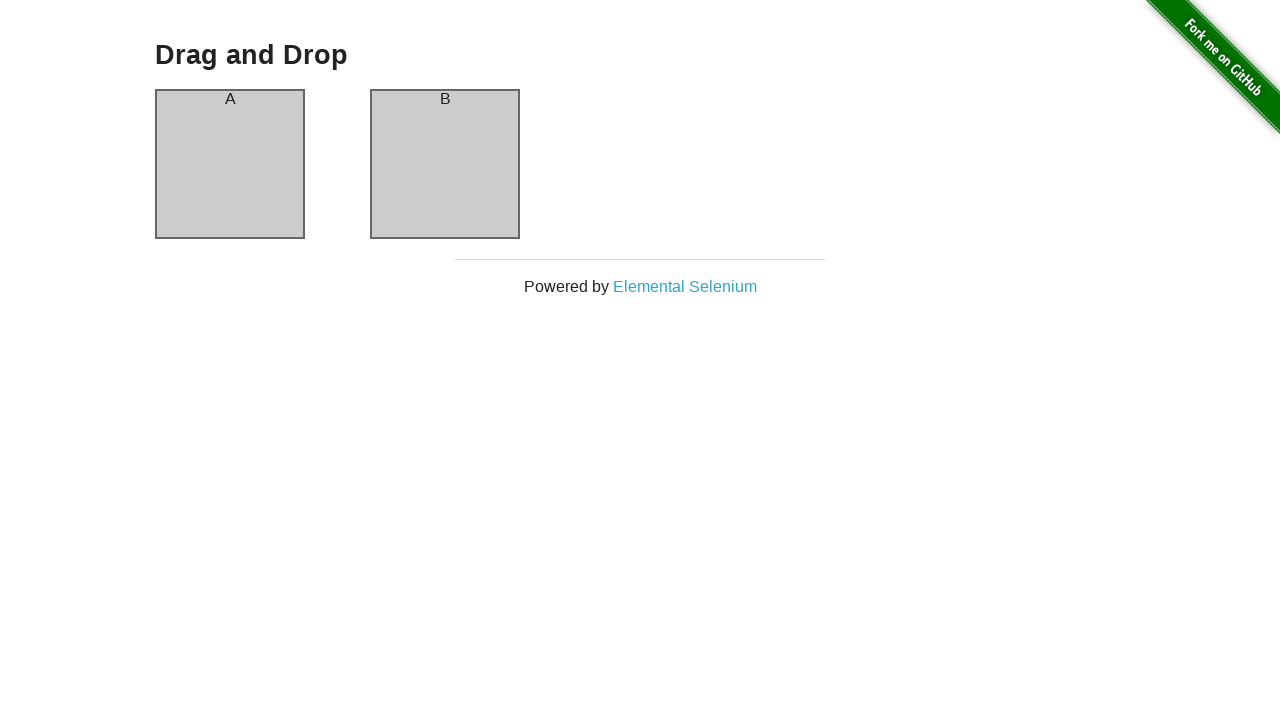

Located column A element
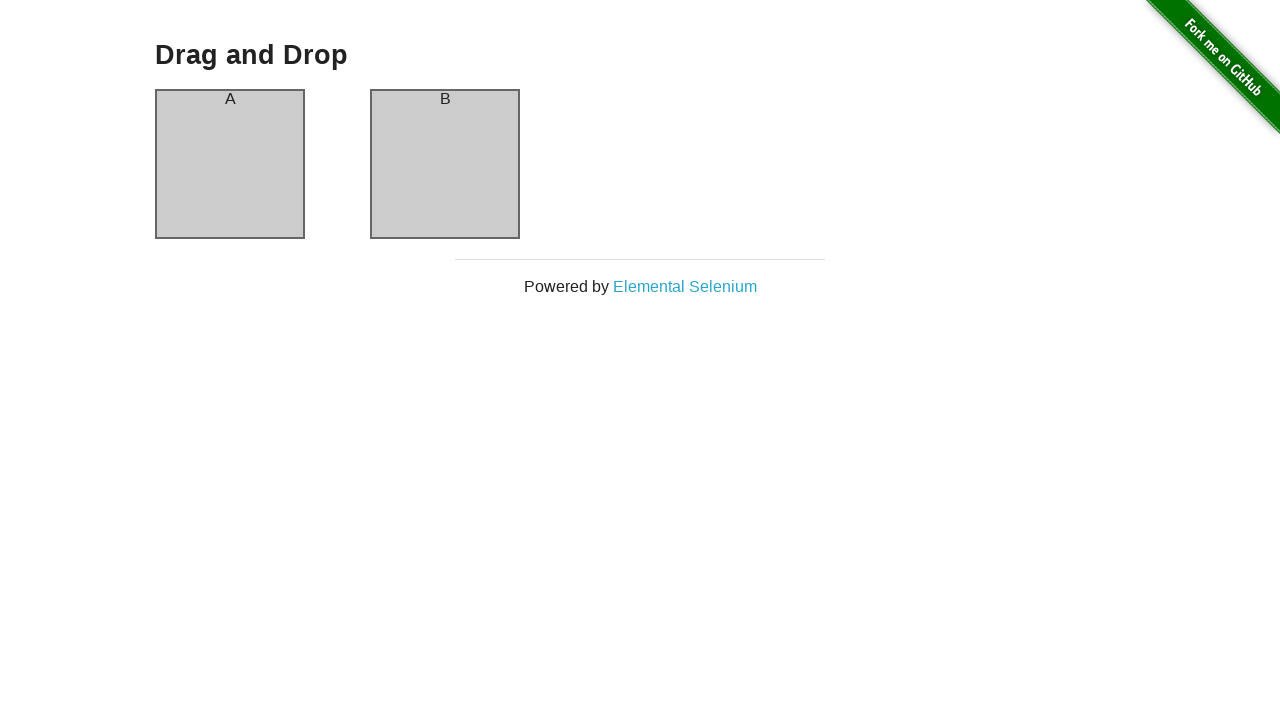

Located column B element
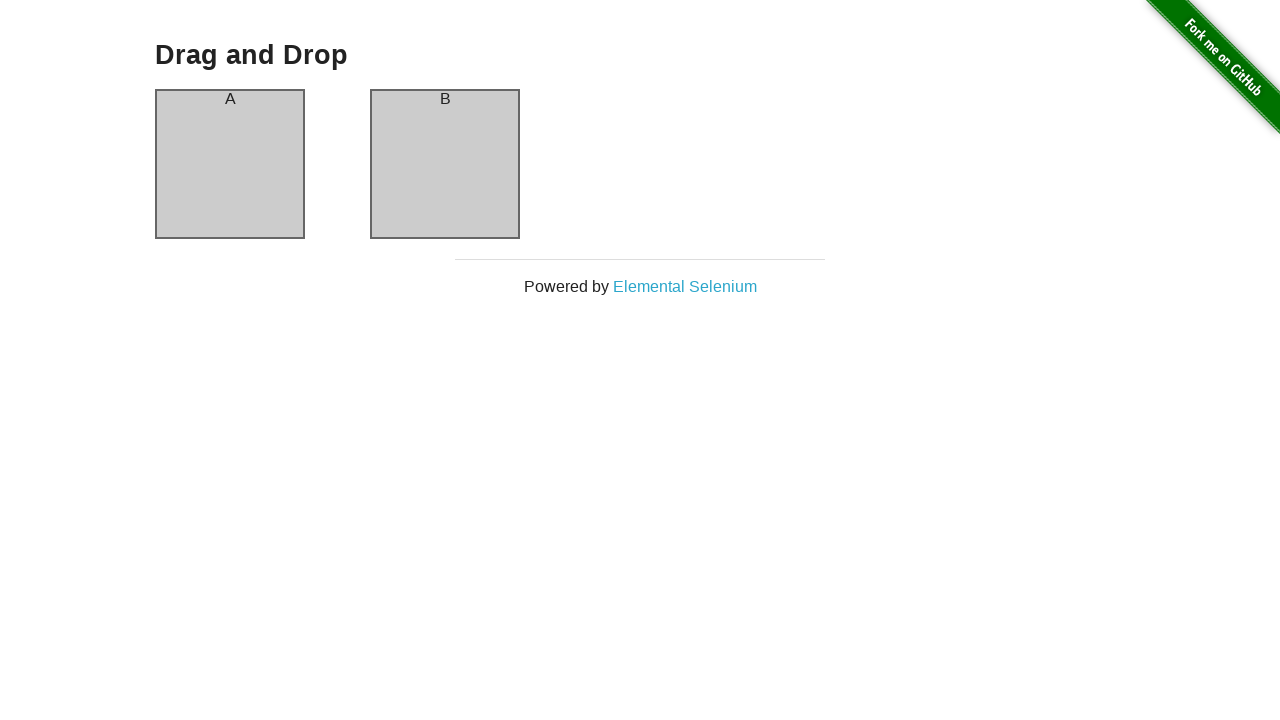

Dragged column B to column A position at (230, 164)
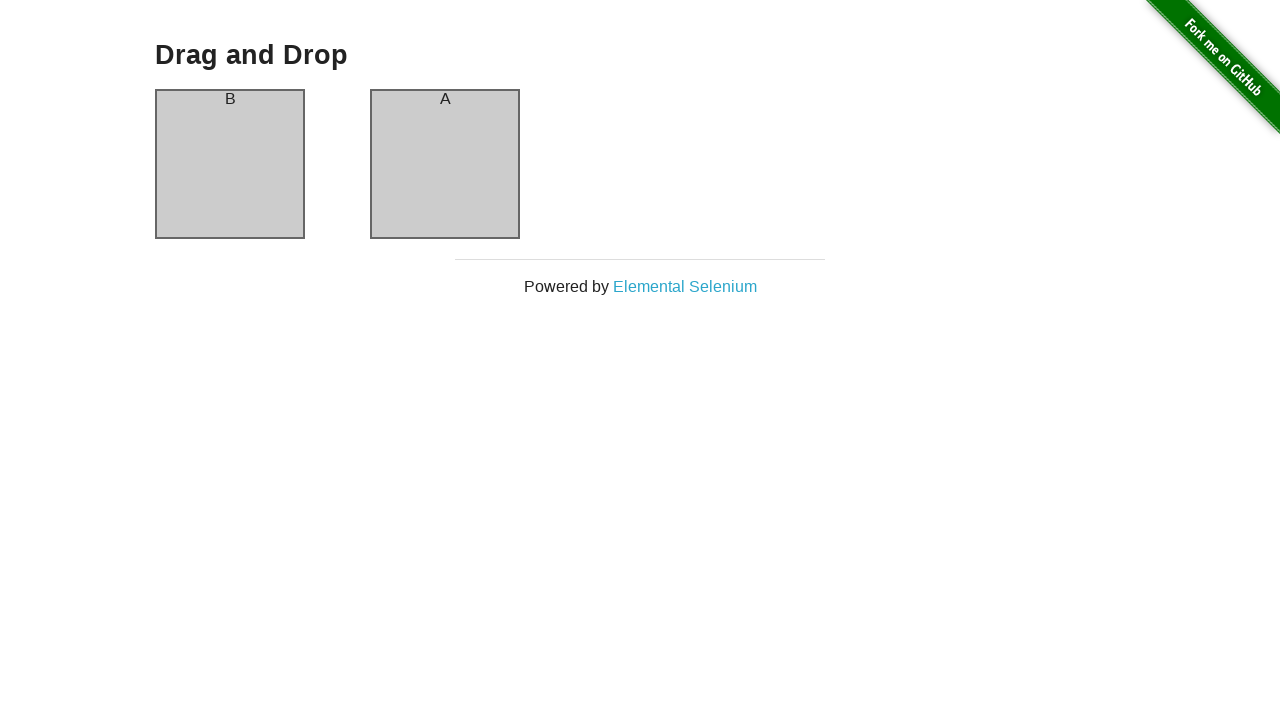

Dragged column A to column B position at (445, 164)
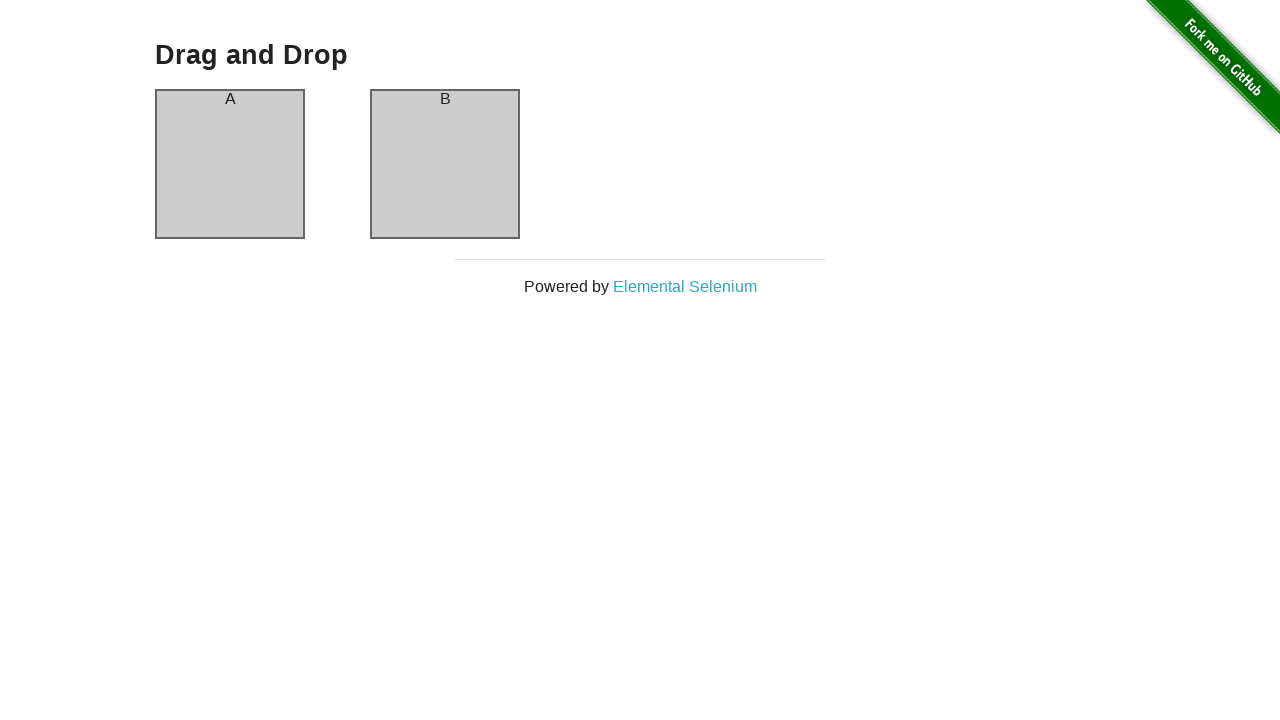

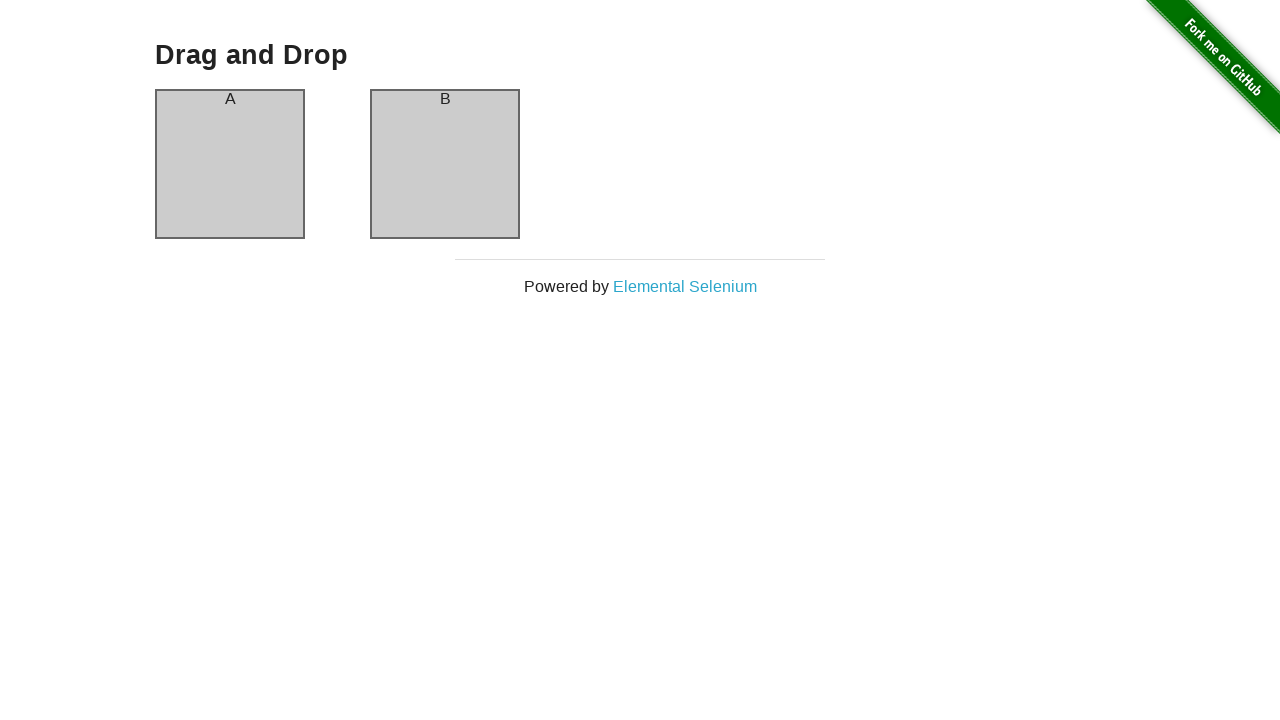